Demonstrates keyboard actions on a text box form by filling fields using tab navigation, and performing copy-paste operations using keyboard shortcuts (Ctrl+A, Ctrl+C, Ctrl+V), then submitting the form with Enter.

Starting URL: https://demoqa.com/text-box

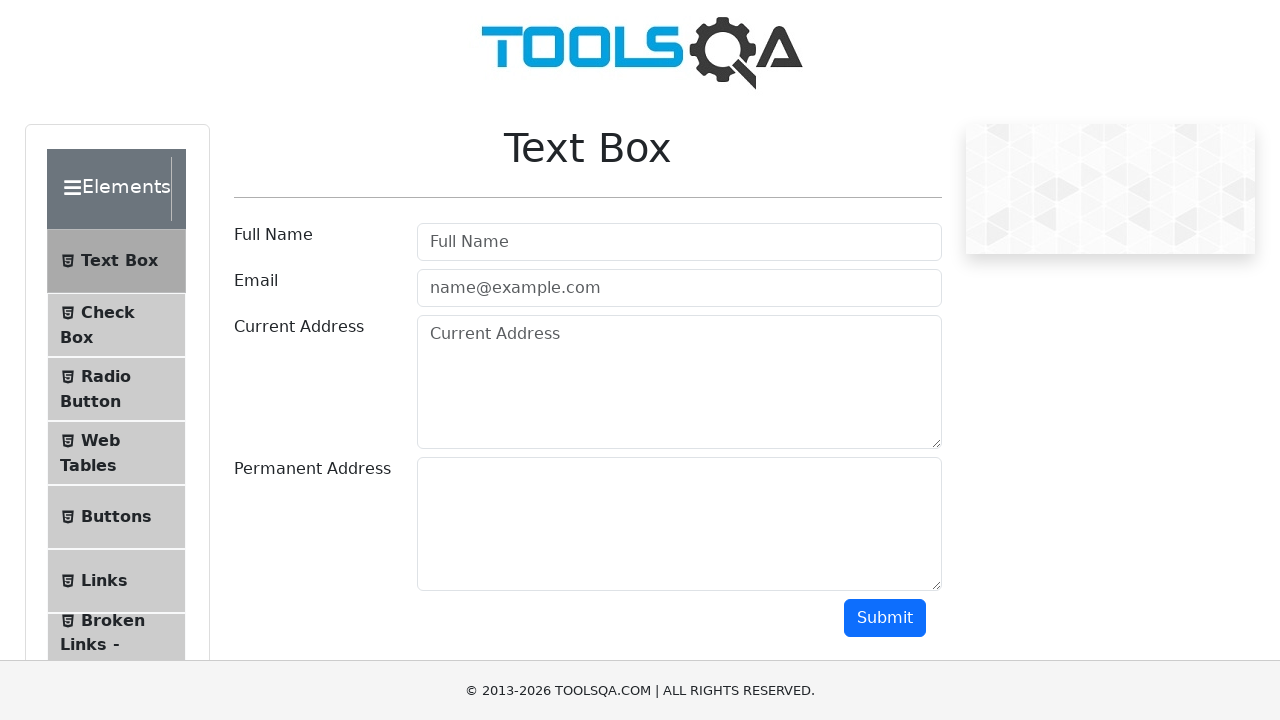

Filled username field with 'Saurabh Giri' on #userName
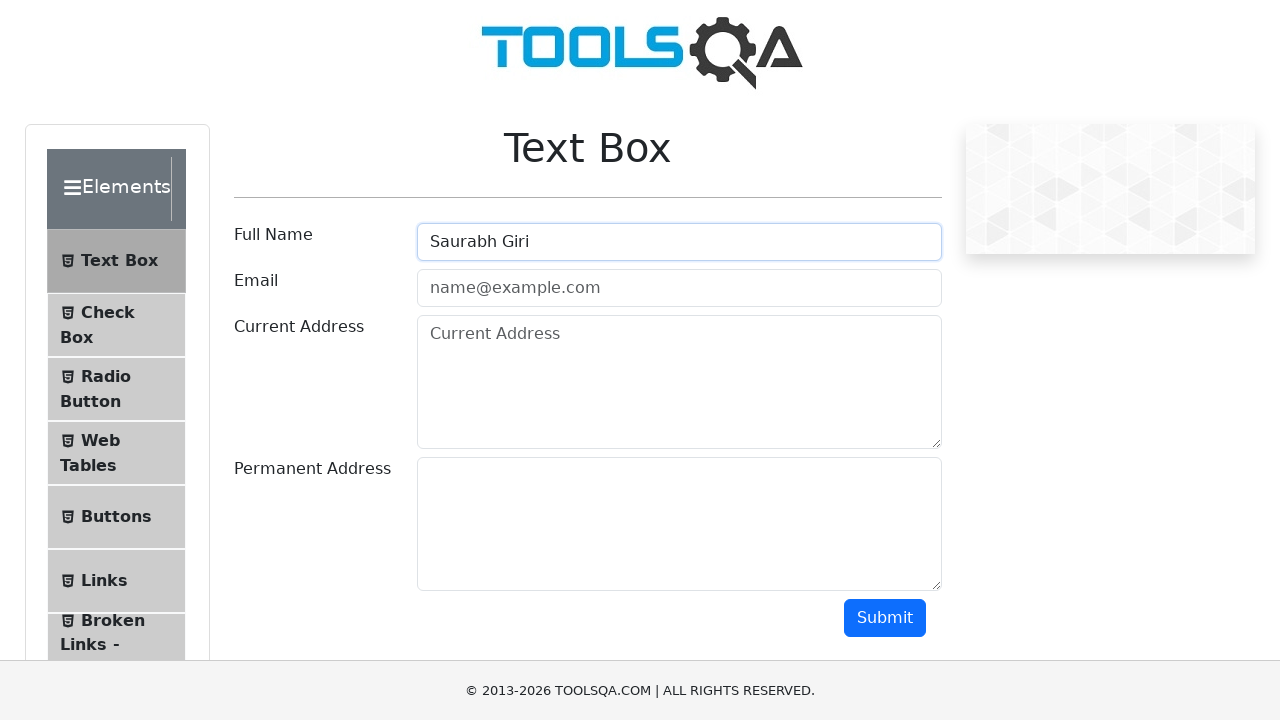

Pressed Tab to navigate to email field on #userName
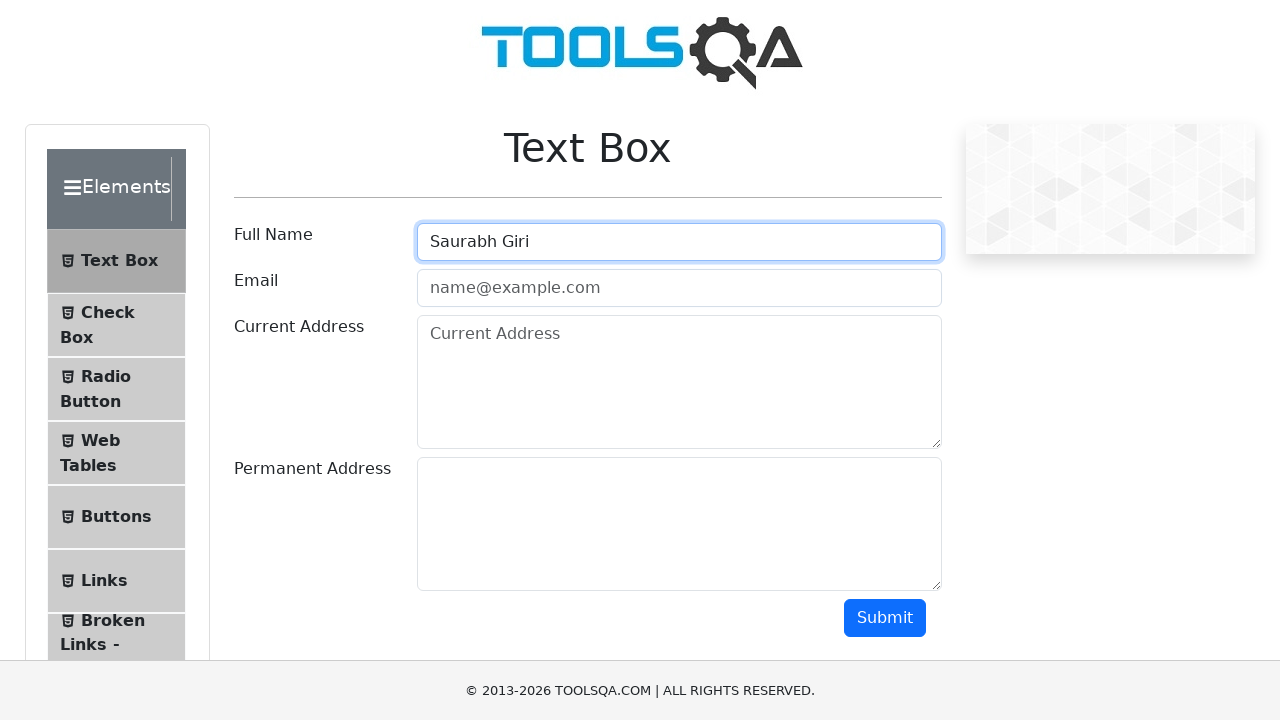

Typed email address 'girisaurabh160@gmail.com' in email field
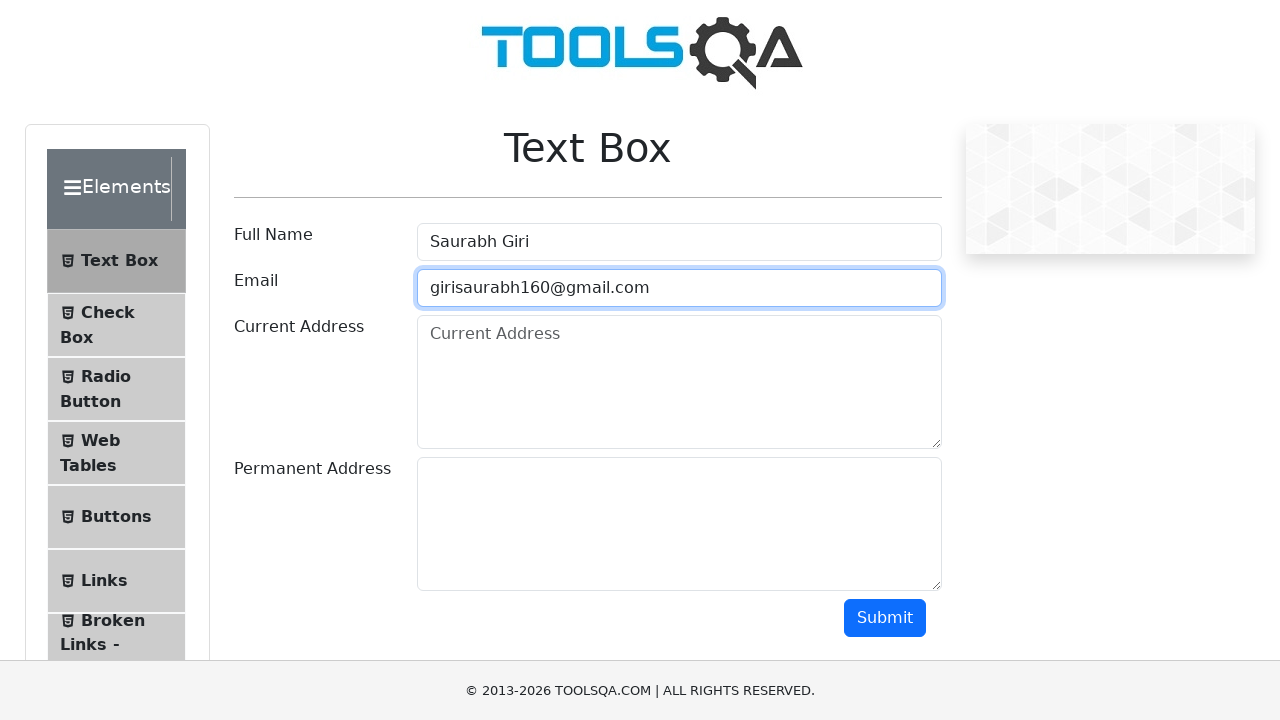

Pressed Tab to navigate to current address field
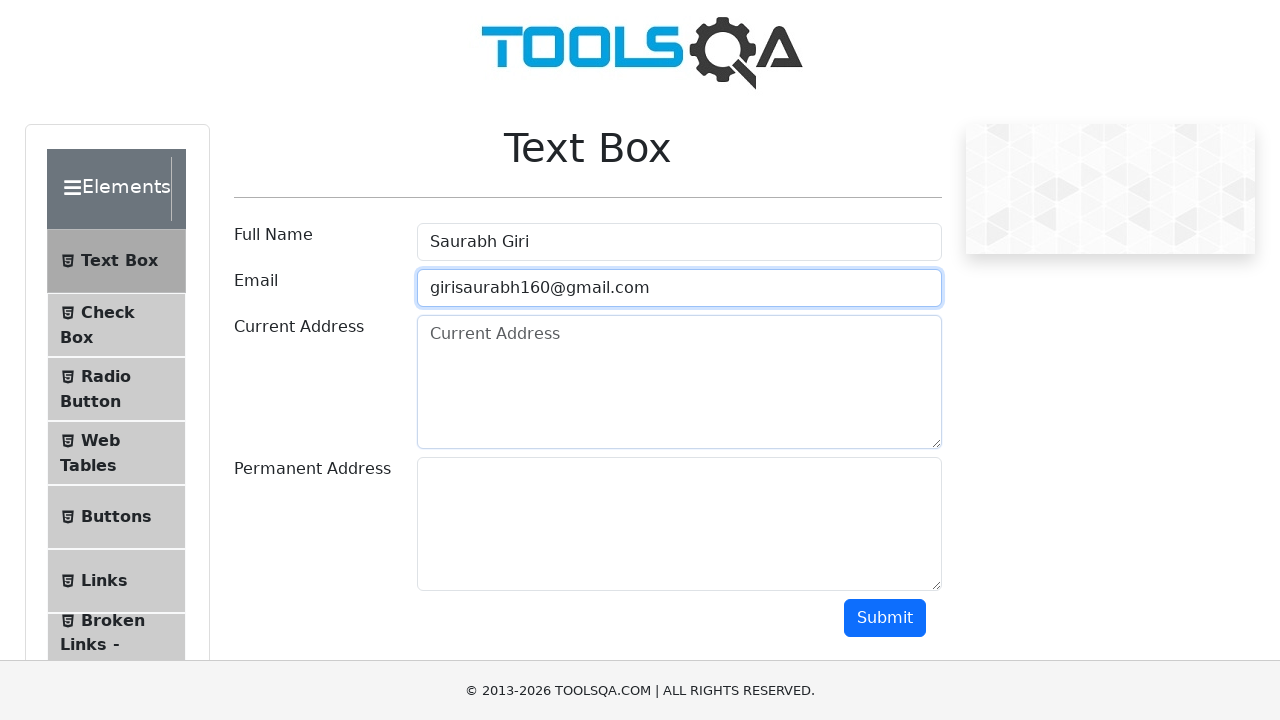

Typed current address 'At Post Ujani Tal Ambajogai Dist Beed'
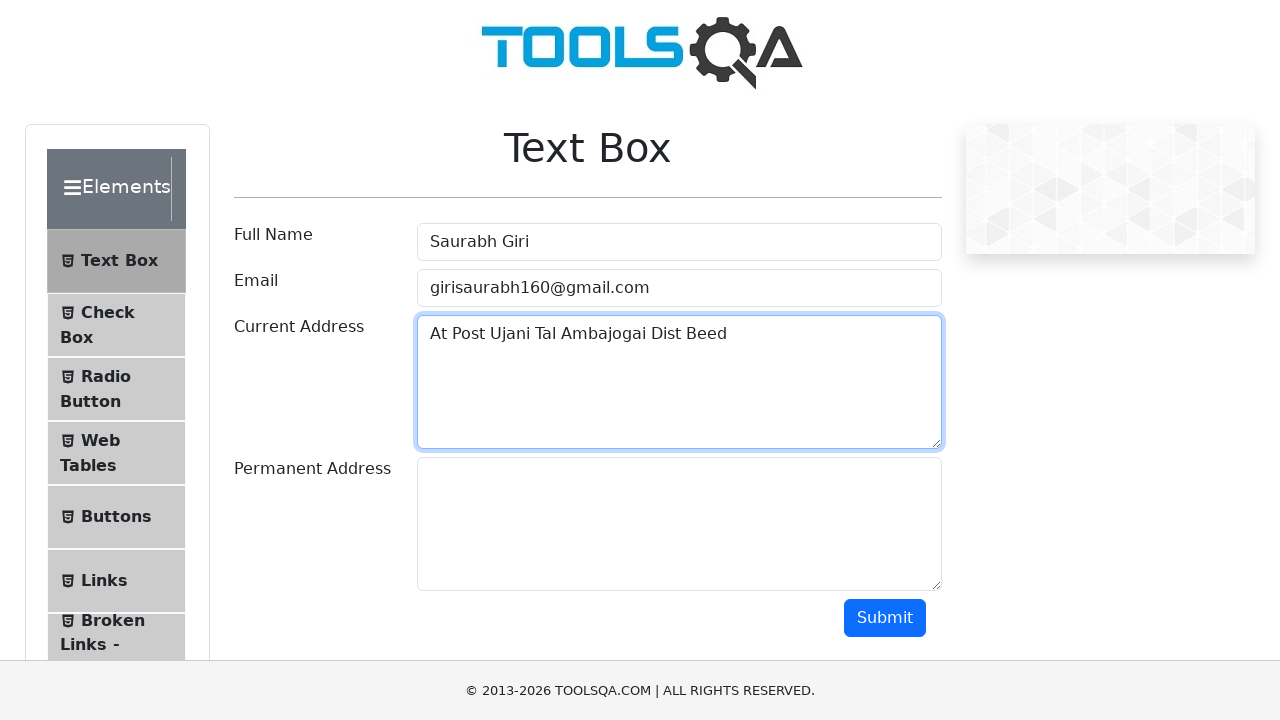

Selected all text in current address field using Ctrl+A
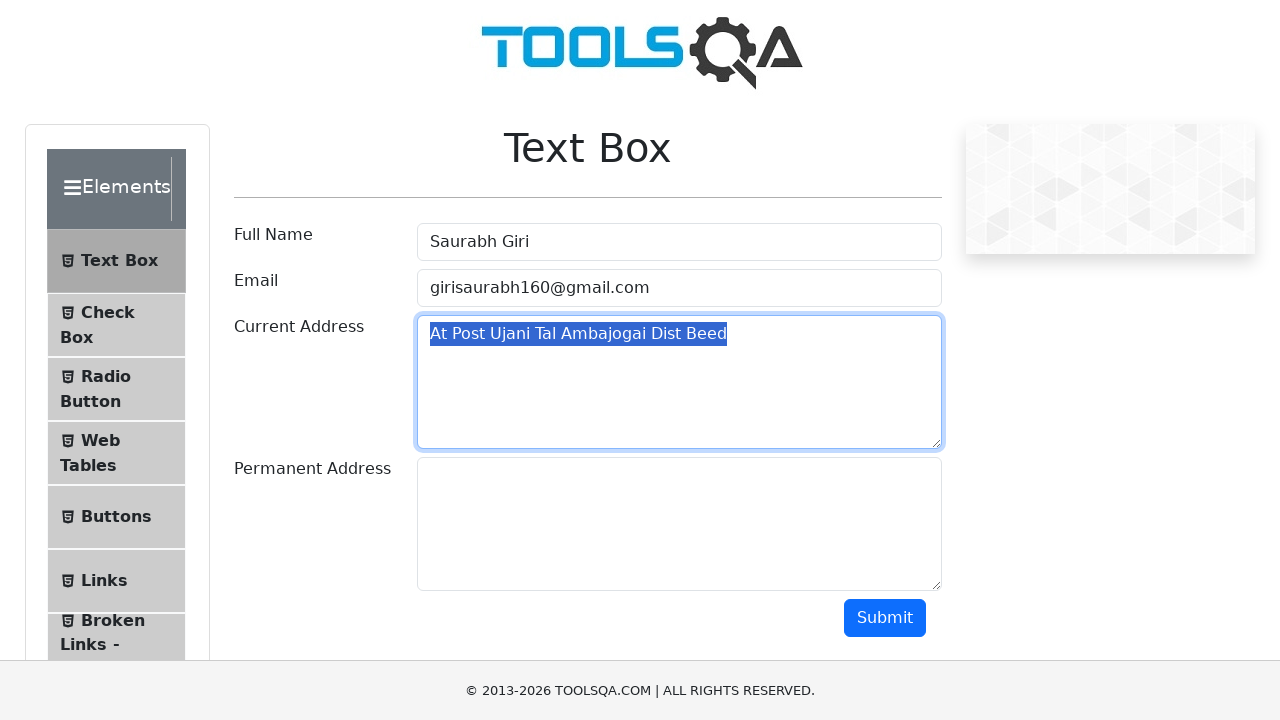

Copied selected text using Ctrl+C
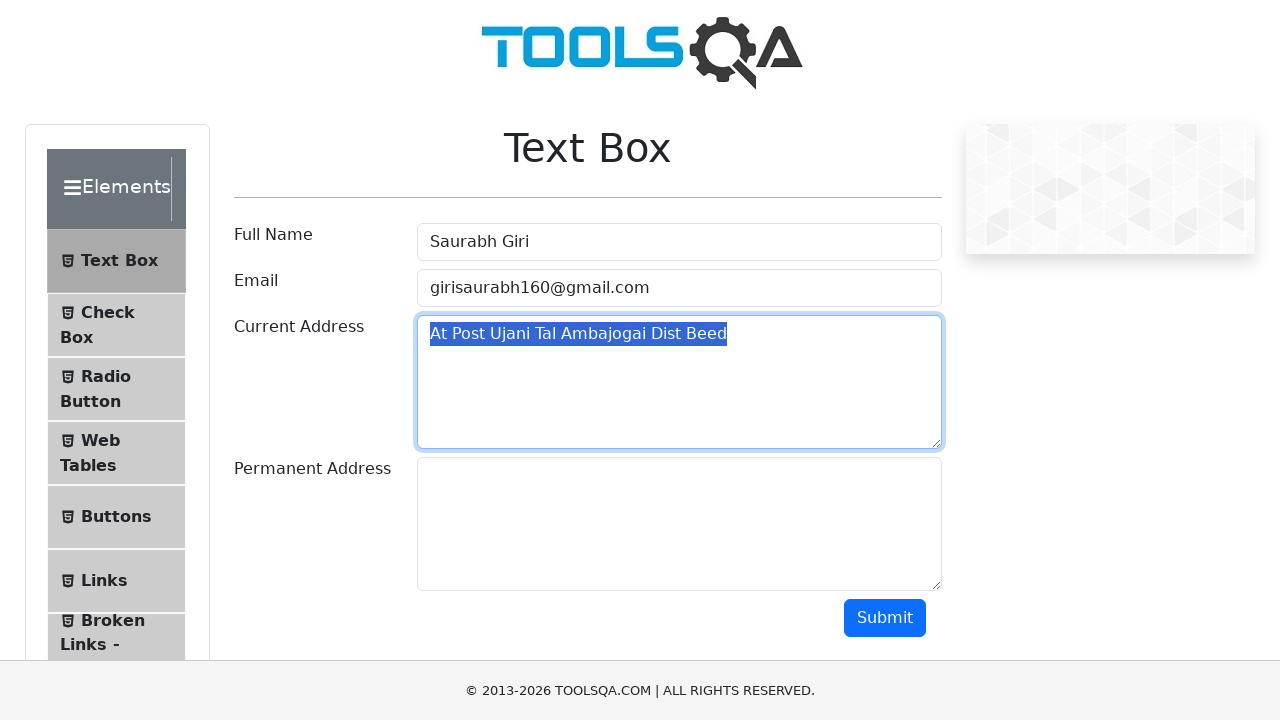

Pressed Tab to navigate to permanent address field
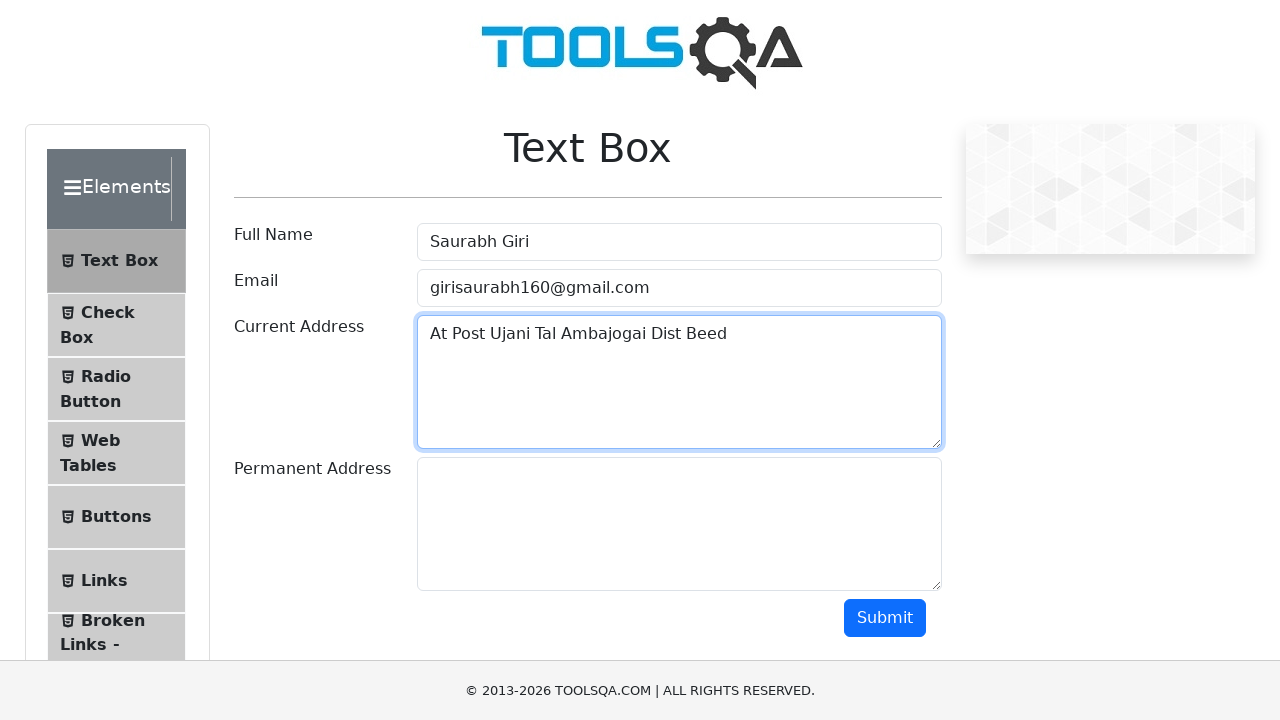

Pasted copied address text using Ctrl+V in permanent address field
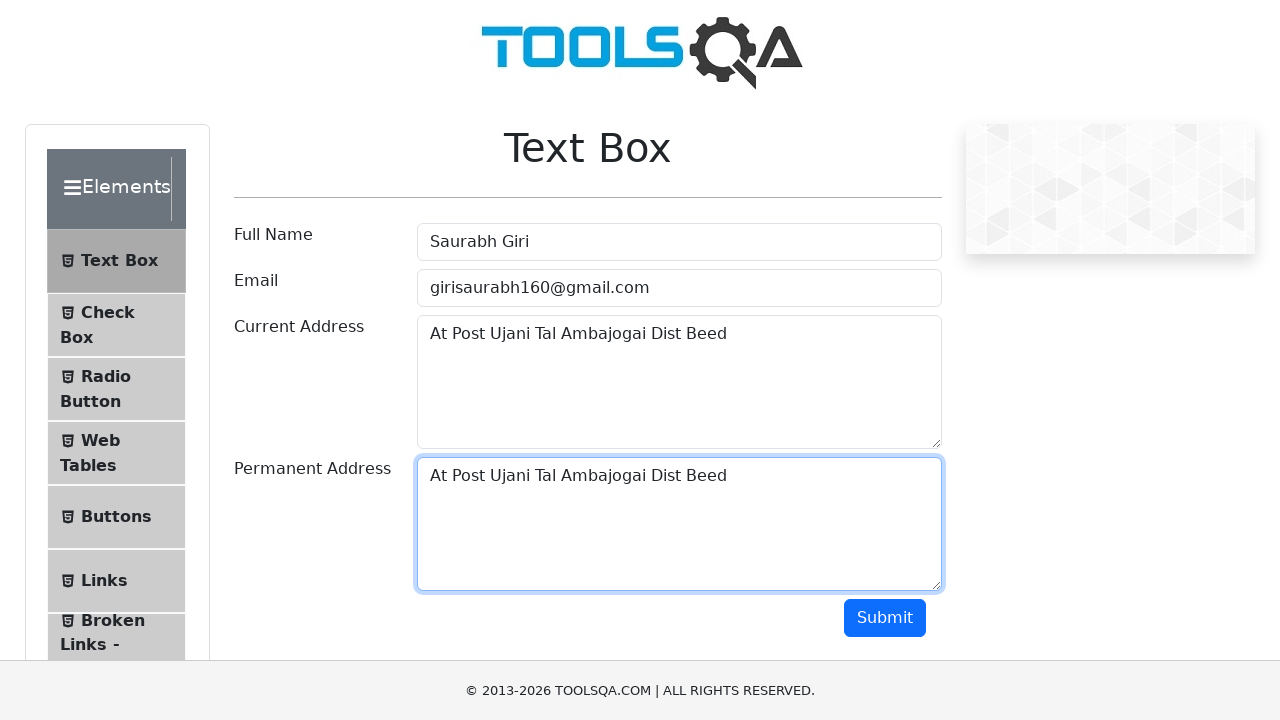

Pressed Tab to navigate to submit button
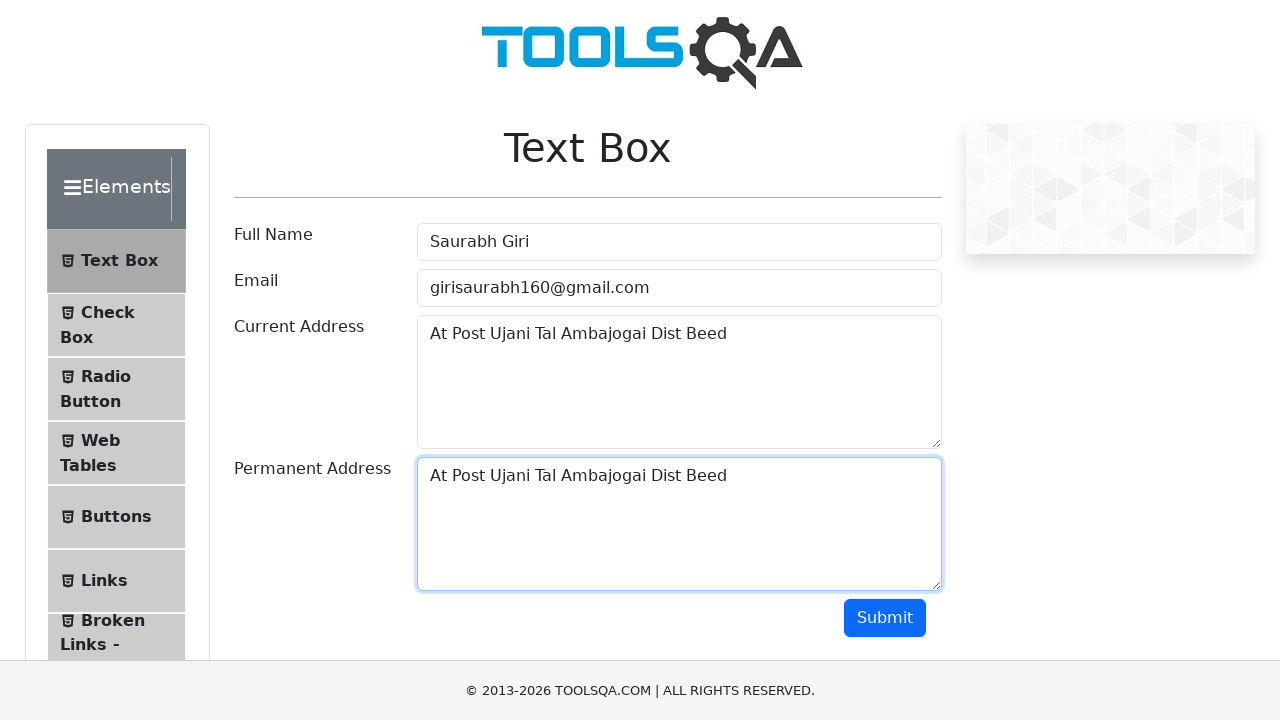

Pressed Enter to submit the form
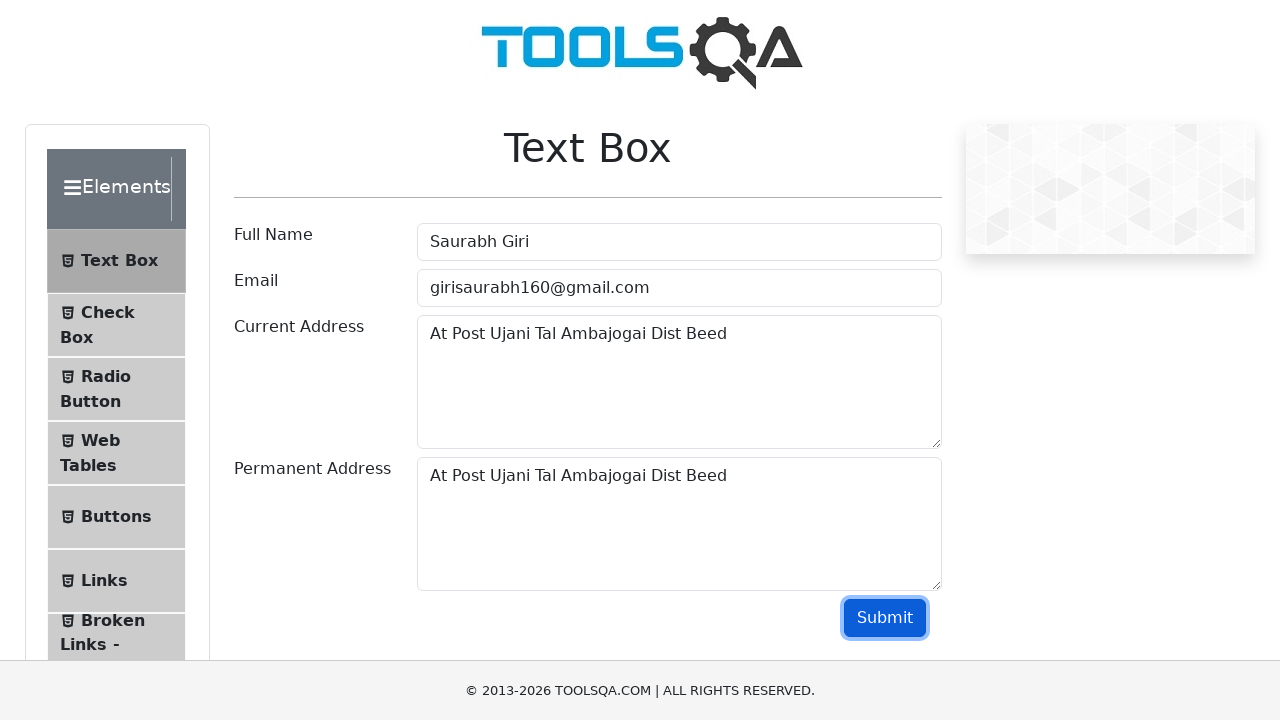

Form submission output appeared
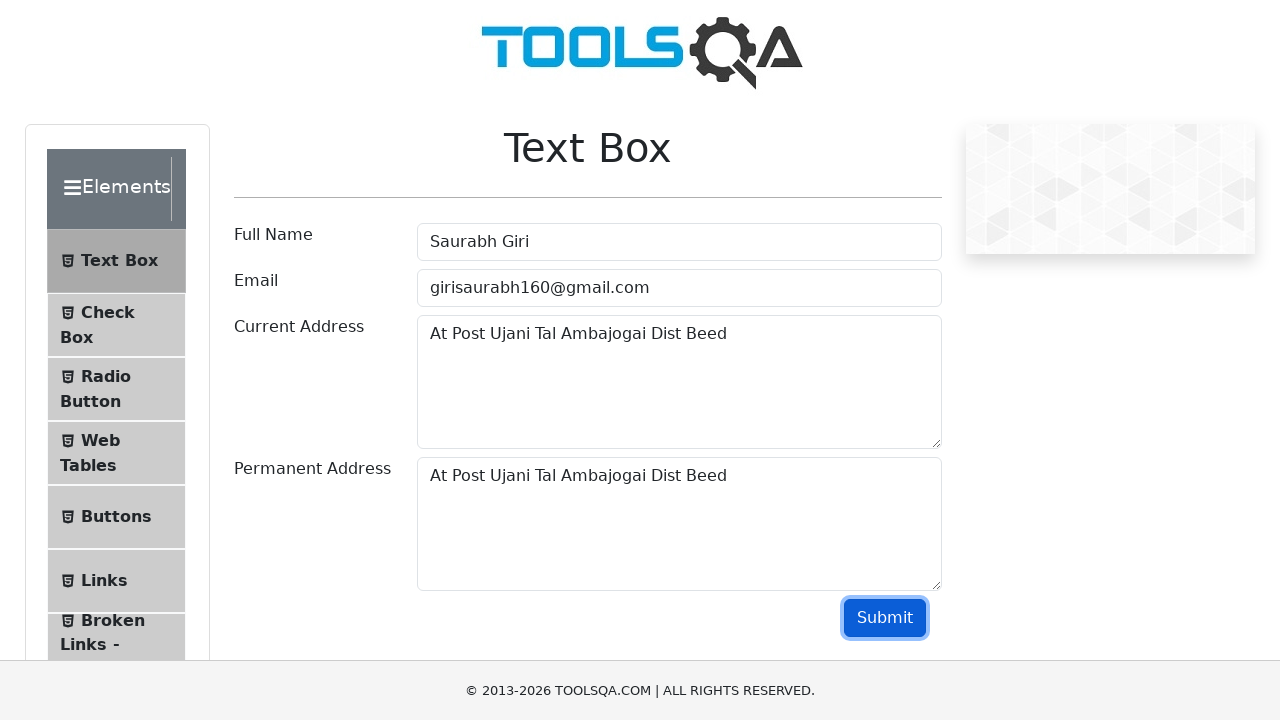

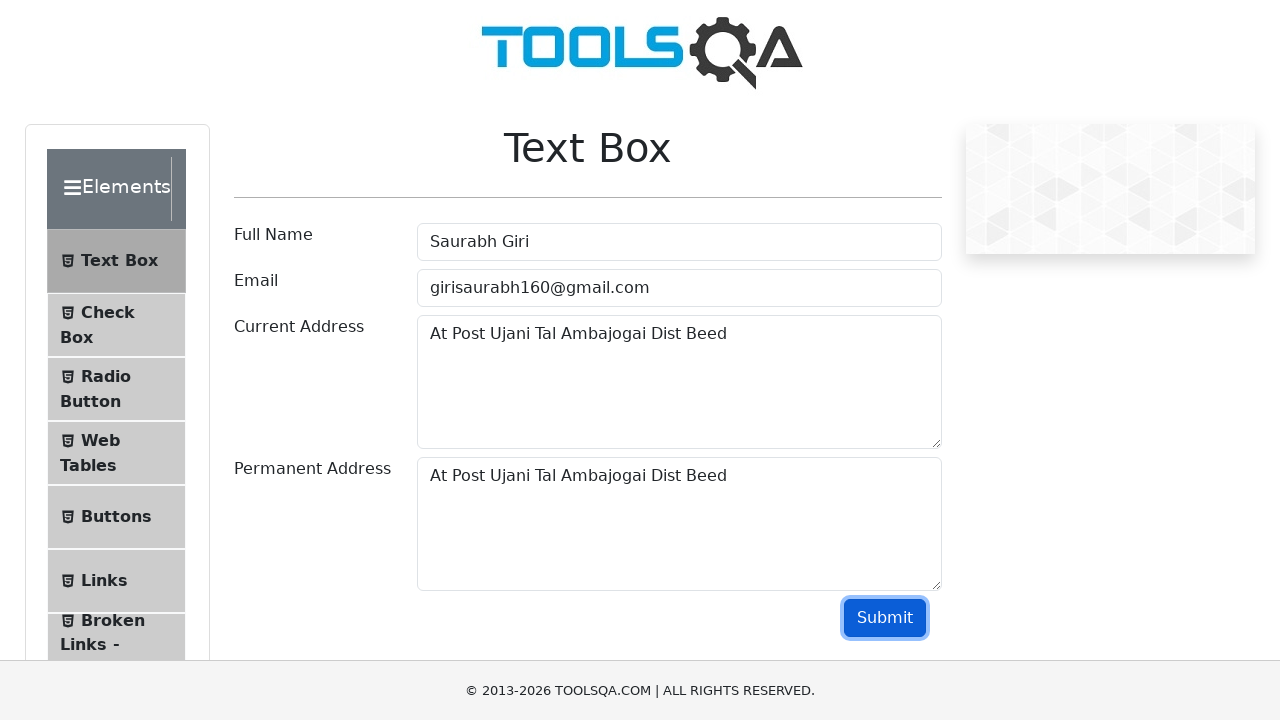